Tests the datepicker functionality by entering a date value into the date field and pressing Enter to confirm the selection

Starting URL: https://formy-project.herokuapp.com/datepicker

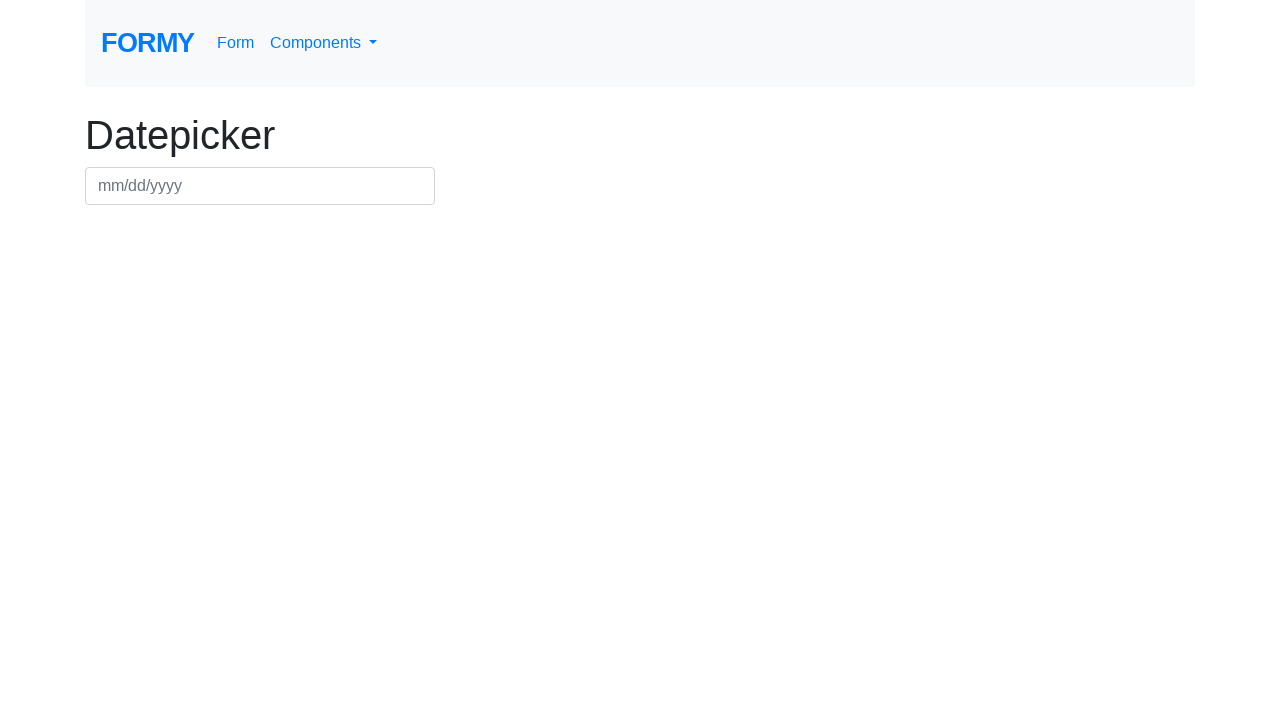

Filled datepicker field with date 03/03/2019 on #datepicker
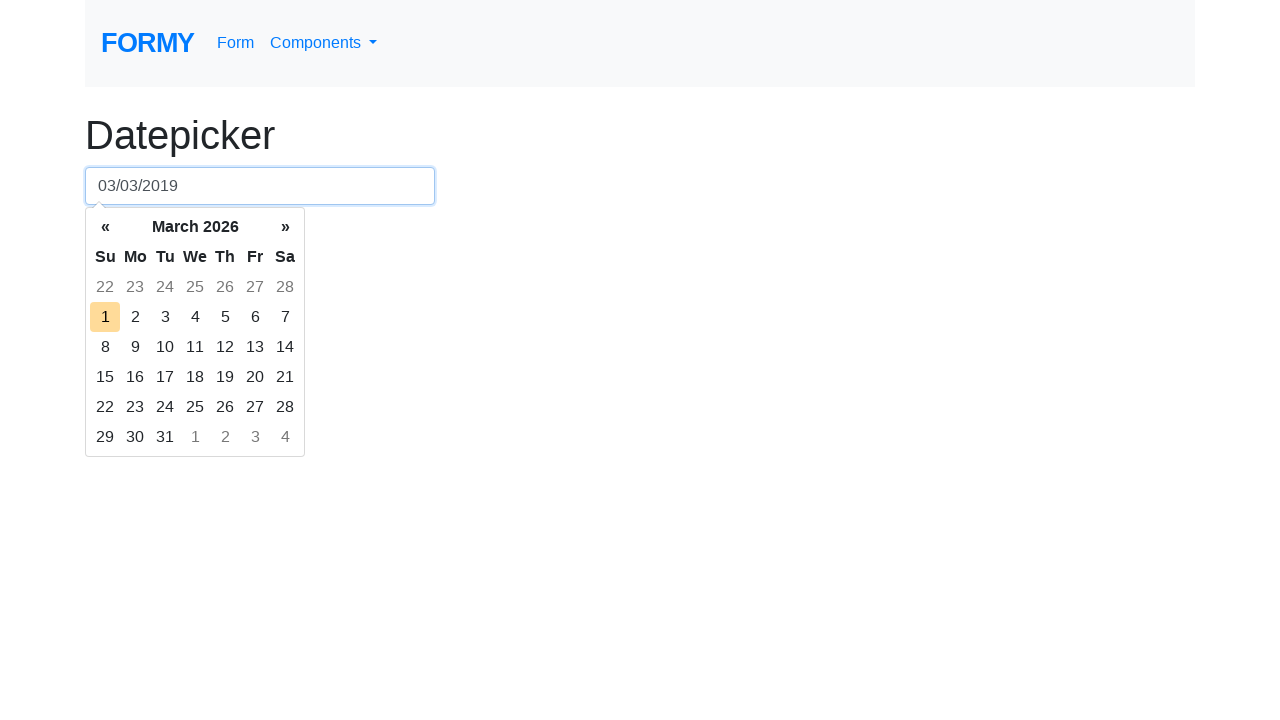

Pressed Enter to confirm date selection on #datepicker
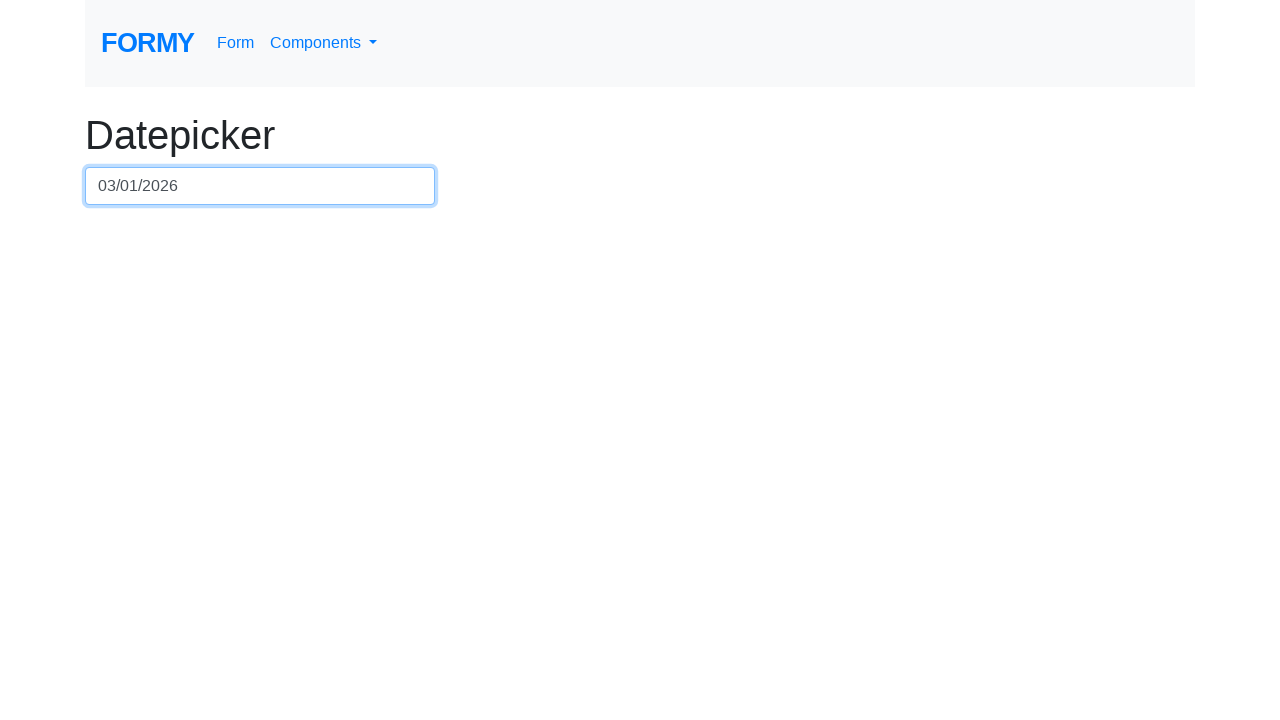

Waited for date to be processed
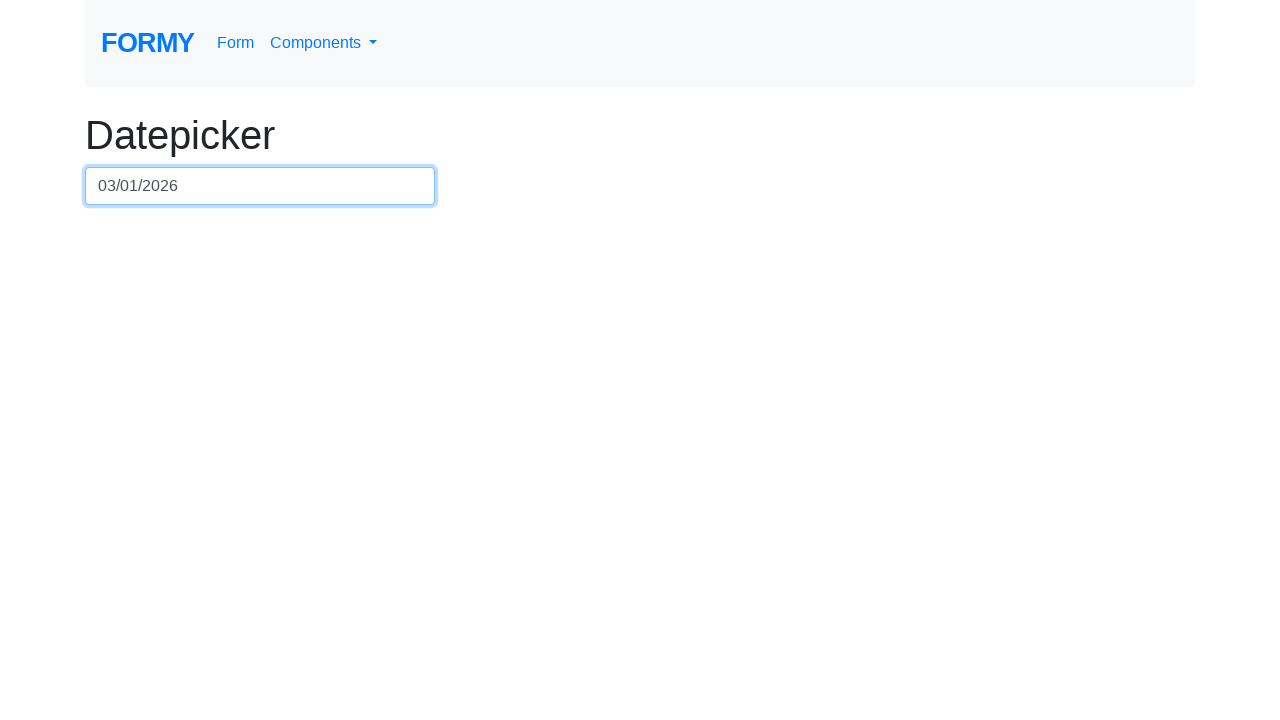

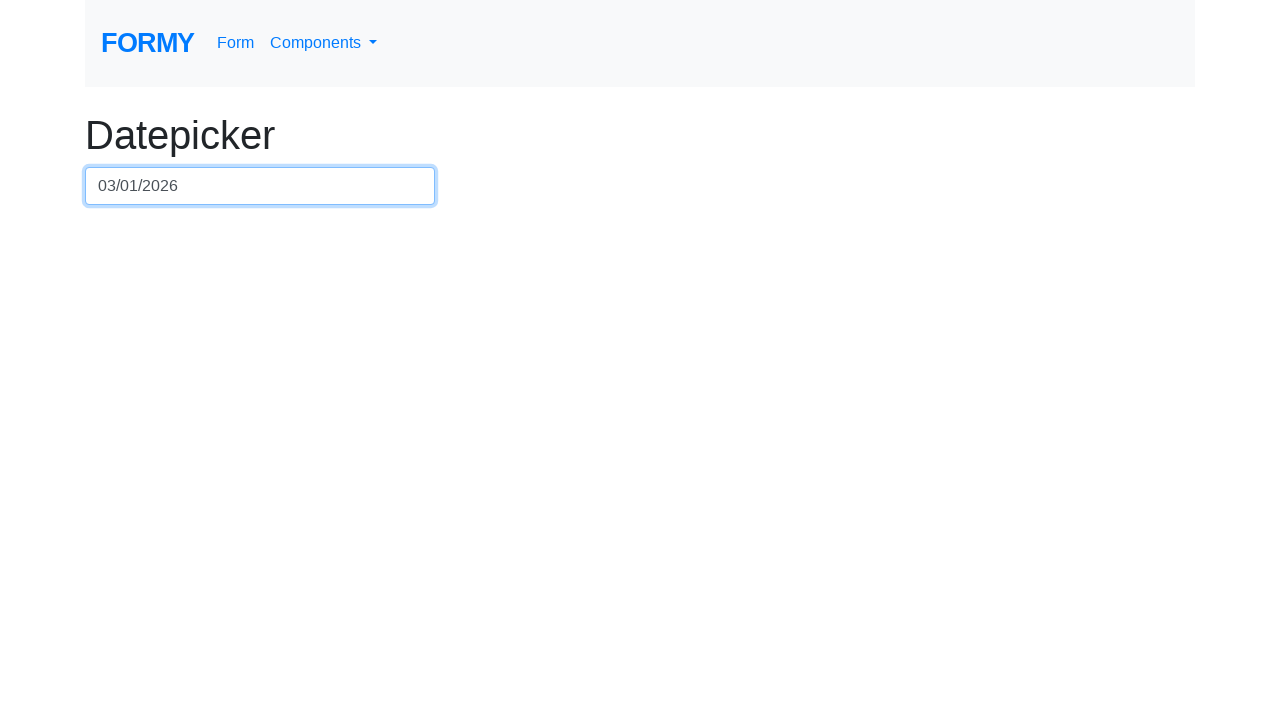